Tests dropdown functionality by navigating to the dropdown page, selecting "Option 1" from a dropdown menu, and verifying the selection was successful.

Starting URL: https://the-internet.herokuapp.com/

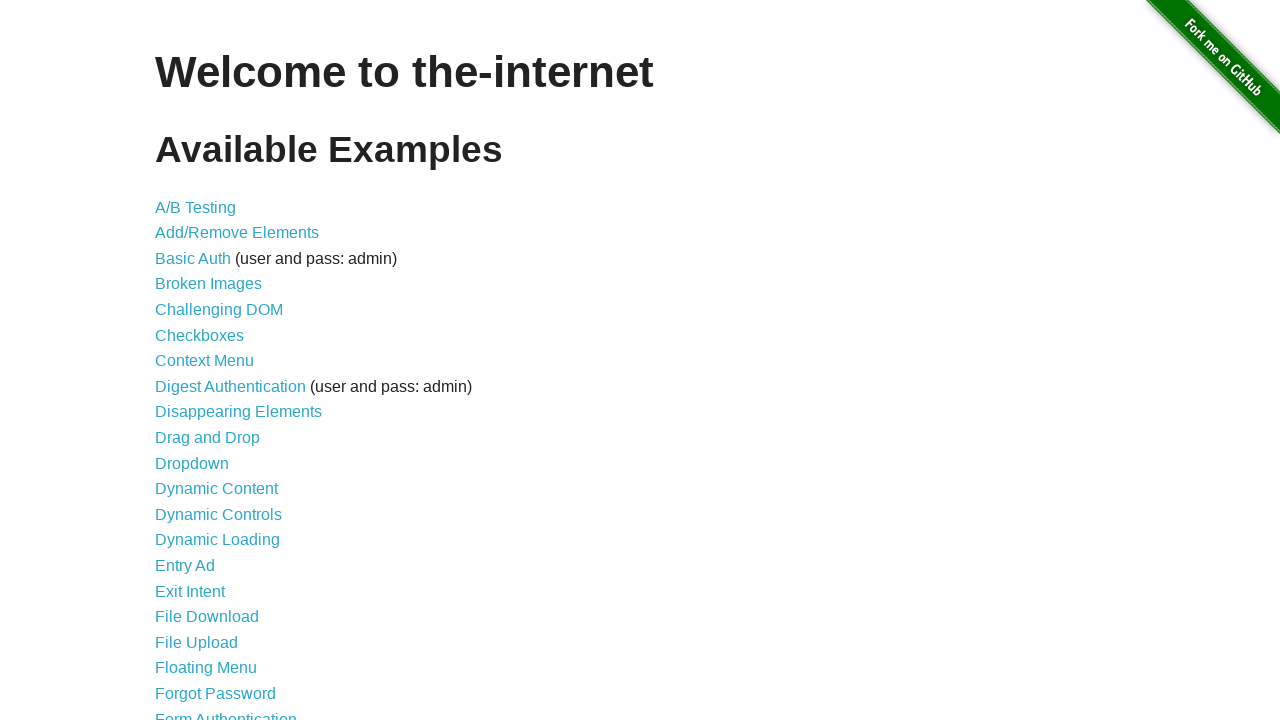

Clicked on the Dropdown link to navigate to the dropdown test page at (192, 463) on a:text('Dropdown')
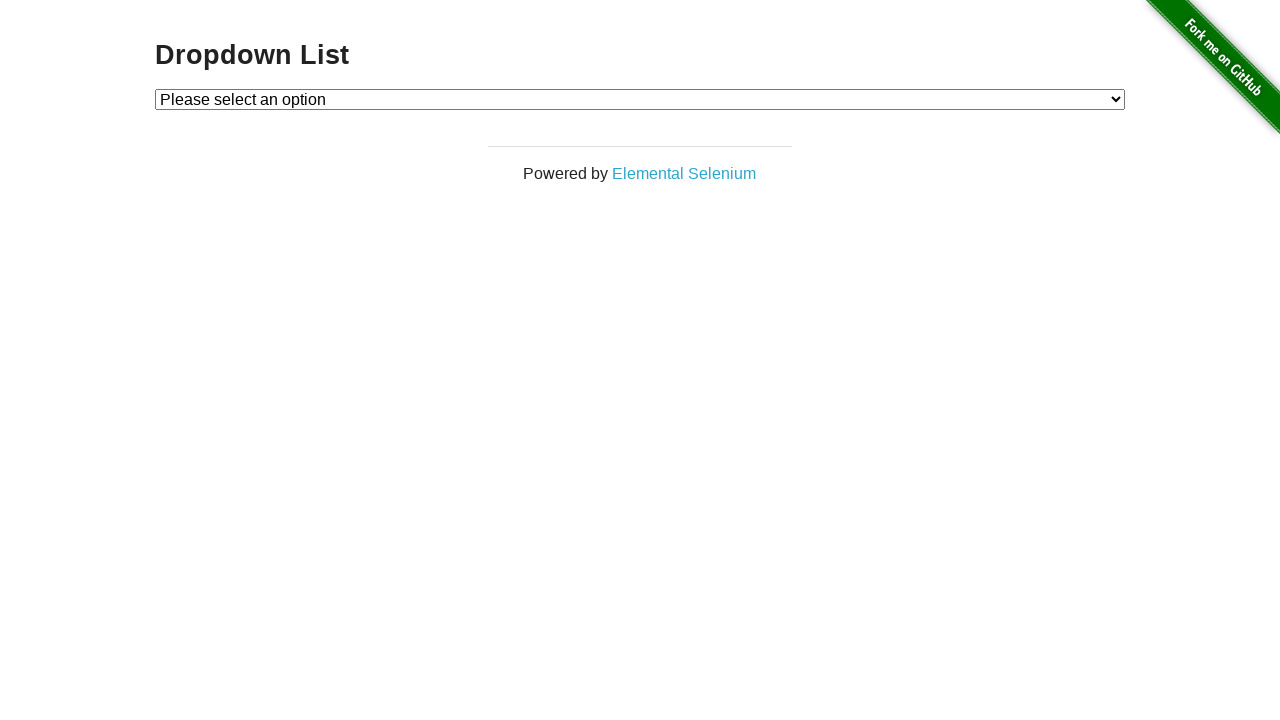

Dropdown page loaded and dropdown element is visible
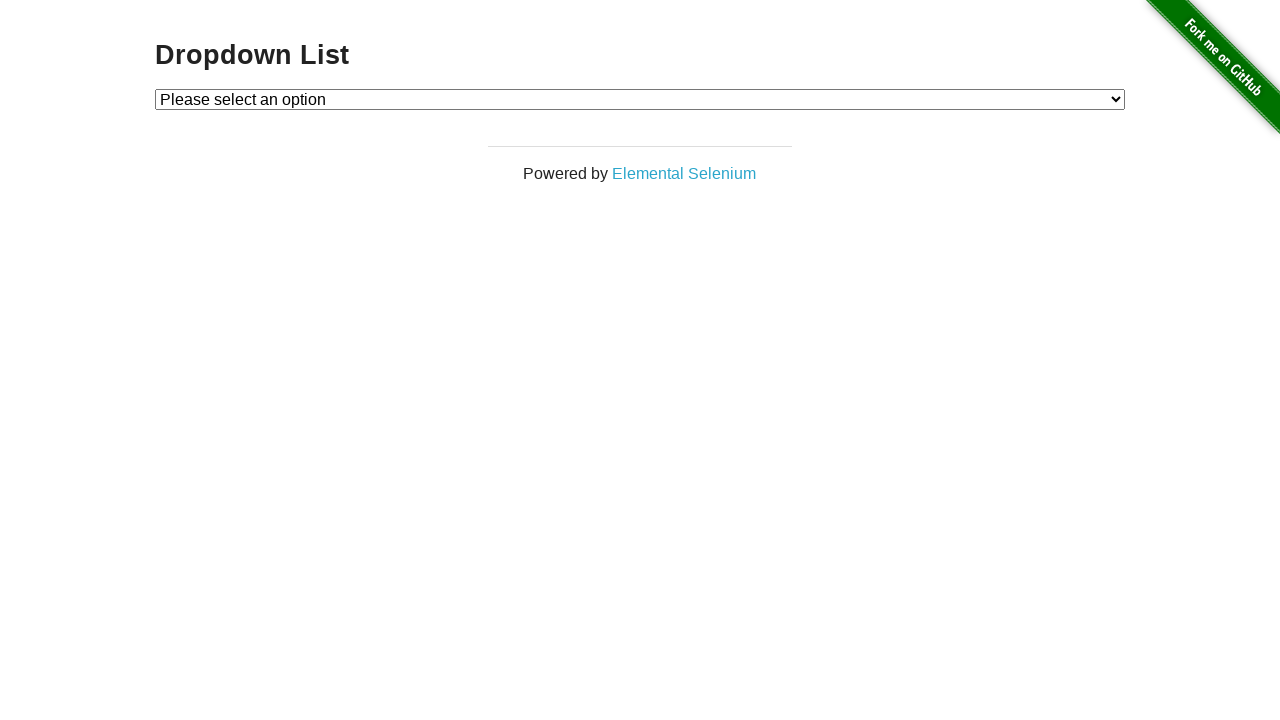

Selected 'Option 1' from the dropdown menu on #dropdown
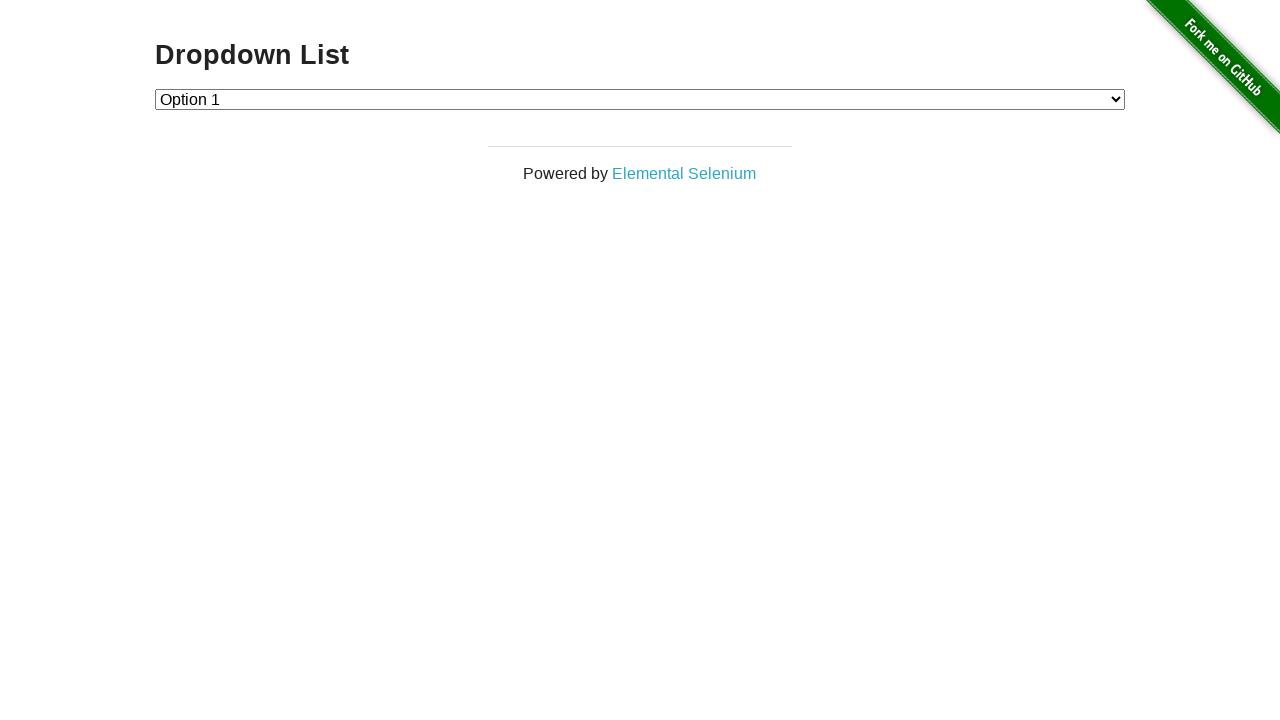

Retrieved the selected dropdown value
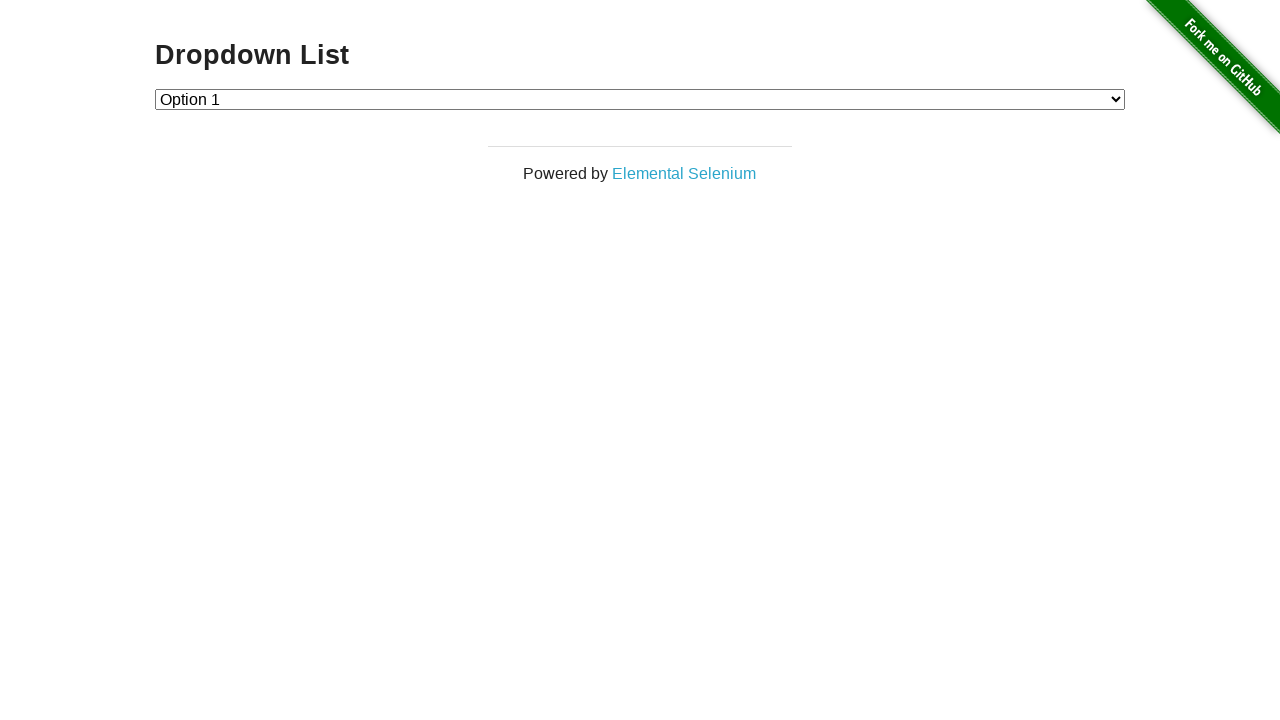

Verified that the selected option value is '1' - test passed
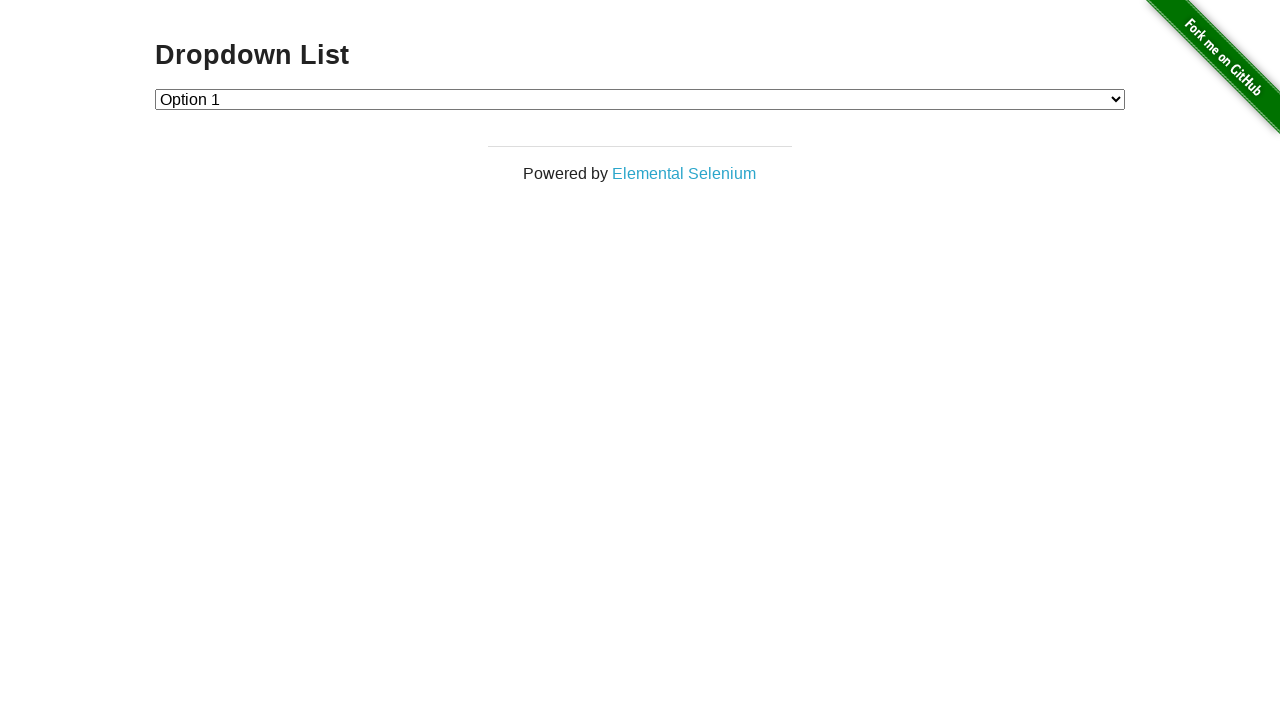

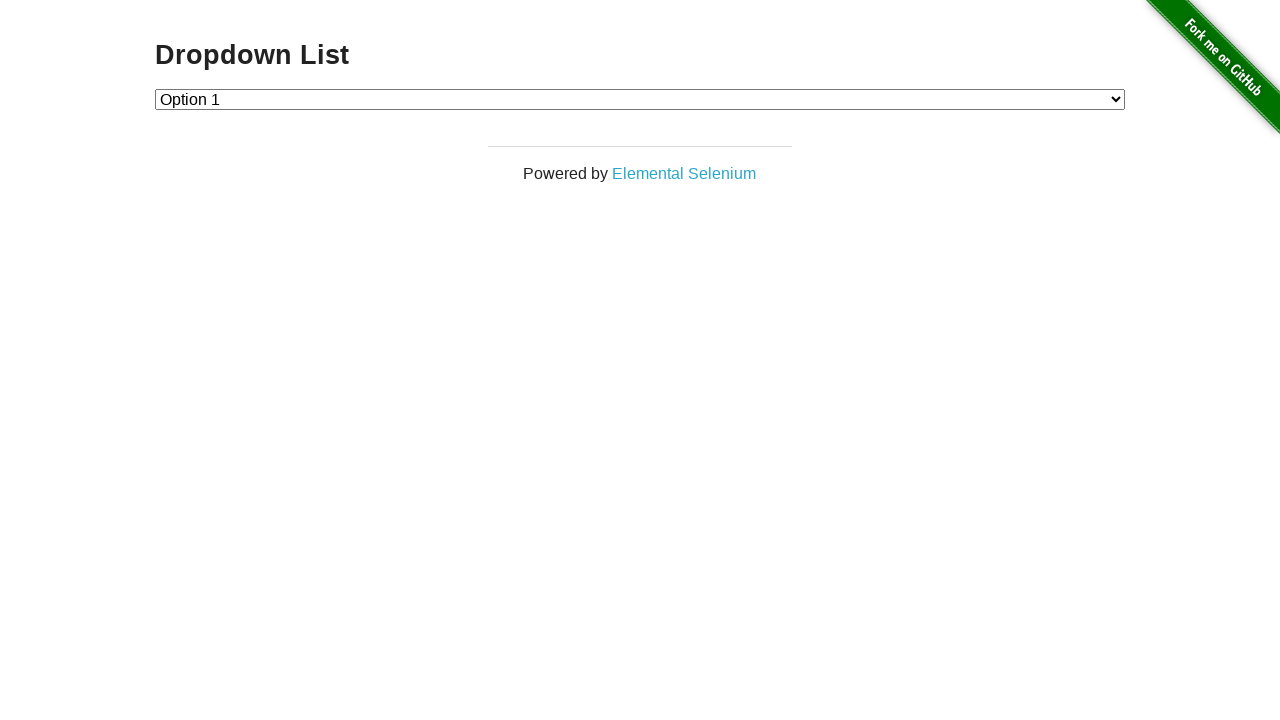